Tests the dashboard footer navigation by clicking through various footer links including Blog, Beranda, Tentang, Program, Mentor, Startup, Penggerak, and other resource links.

Starting URL: https://1000startupdigital.id/

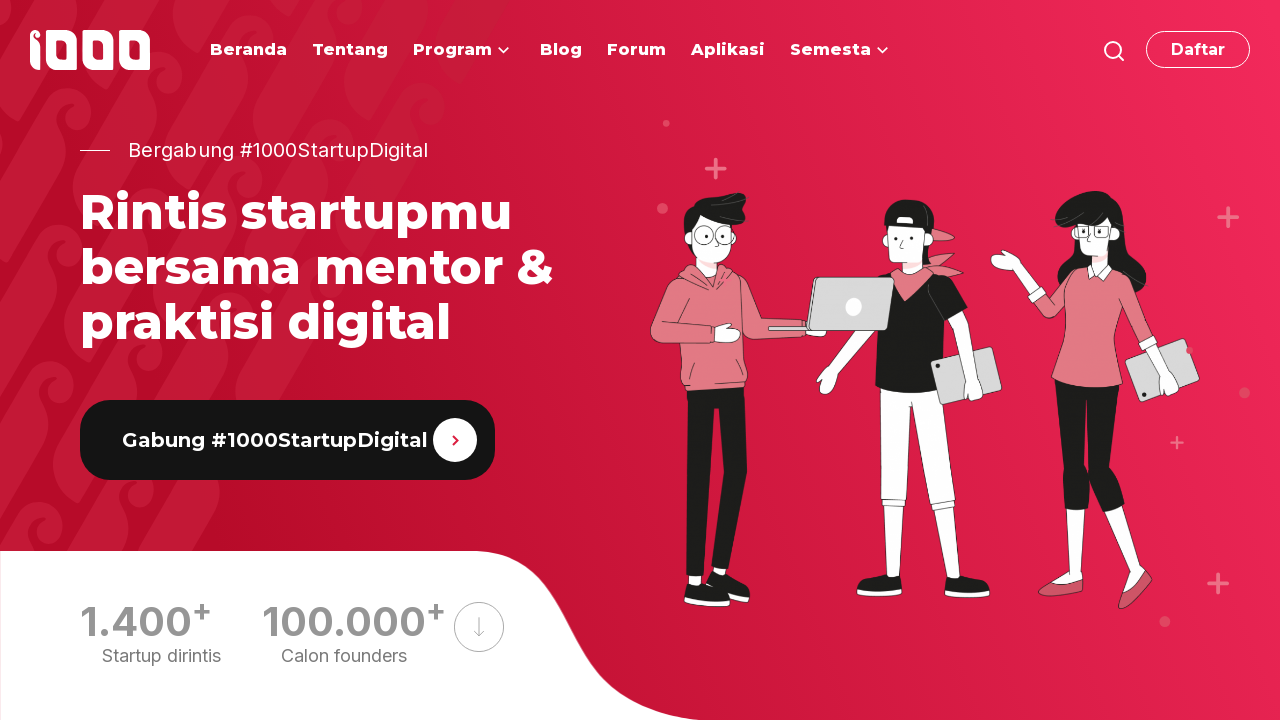

Clicked footer Blog link at (570, 361) on #menu-item-2402 >> internal:role=link[name="Blog"i]
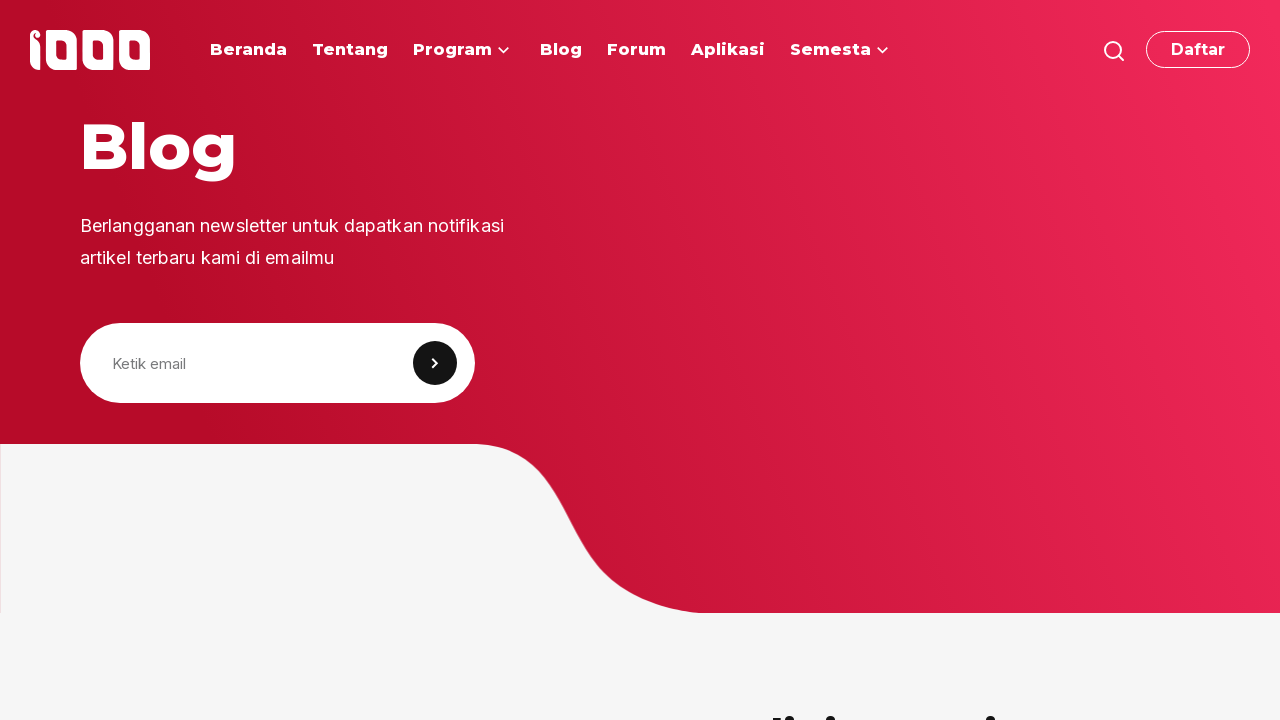

Clicked footer Beranda link at (586, 360) on #menu-item-92 >> internal:role=link[name="Beranda"i]
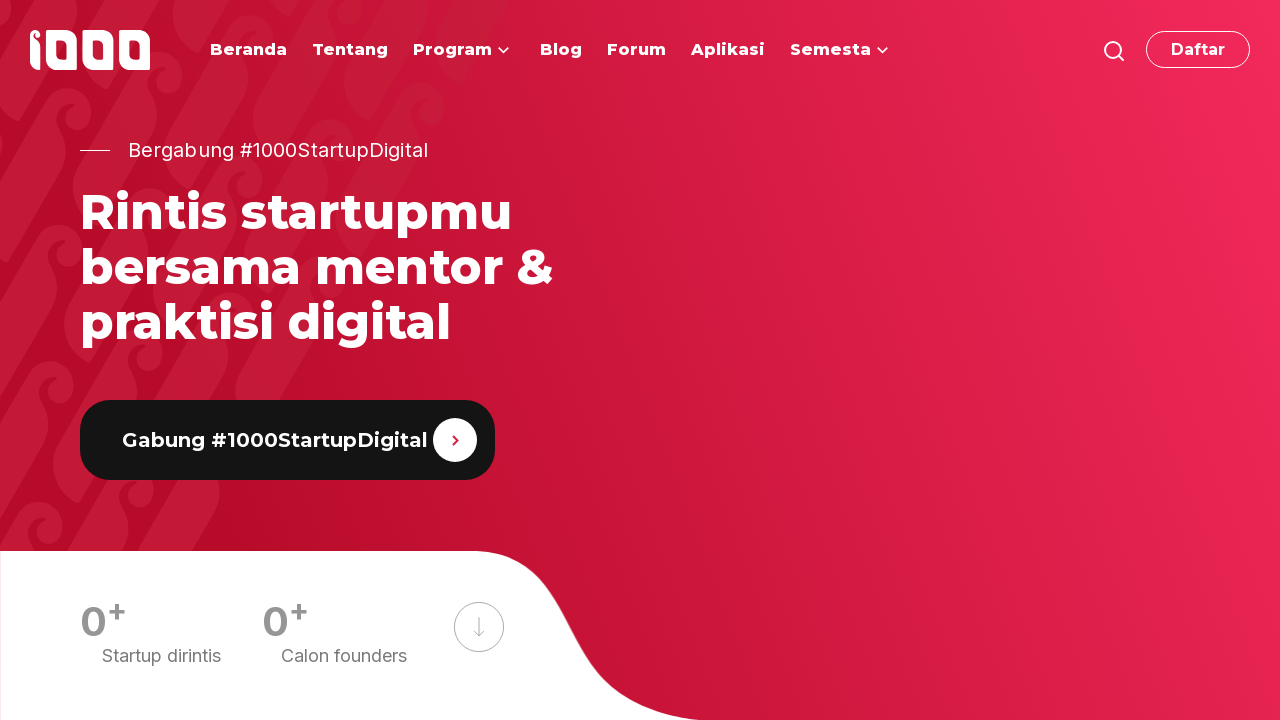

Clicked footer Tentang link at (768, 360) on #menu-item-2410 >> internal:role=link[name="Tentang"i]
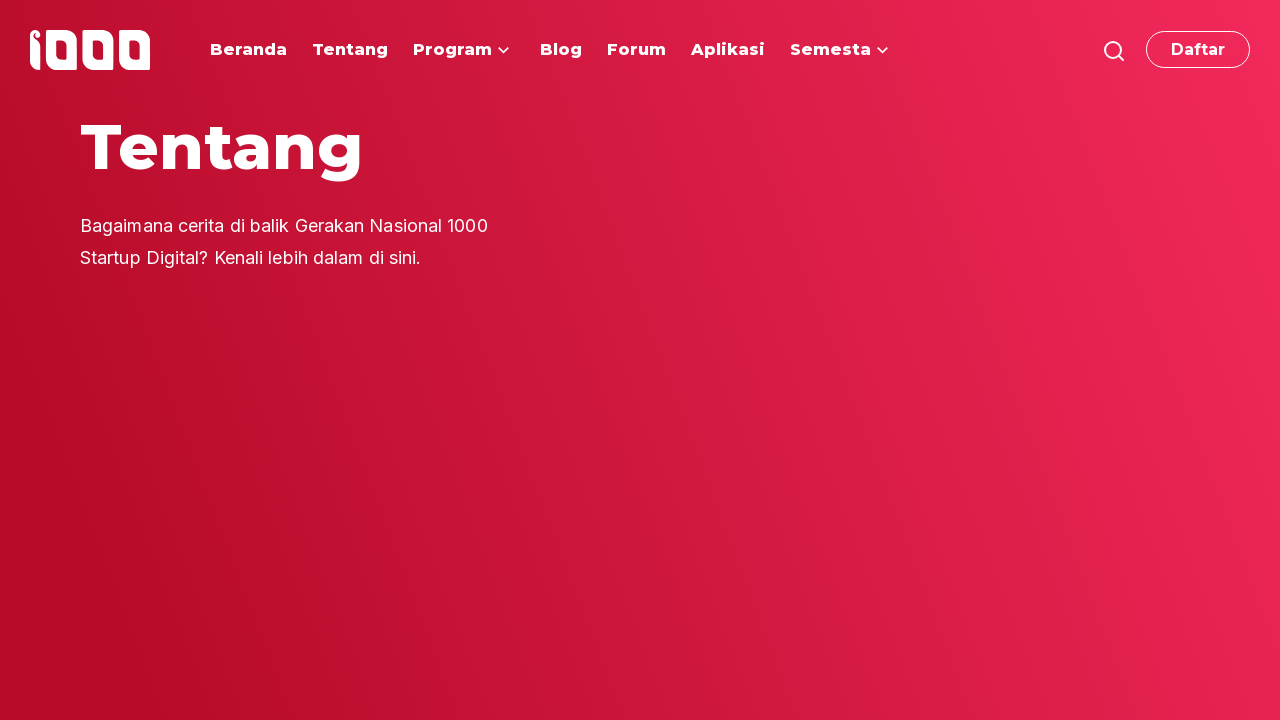

Clicked footer Program link at (769, 361) on #menu-item-2411 >> internal:role=link[name="Program"i]
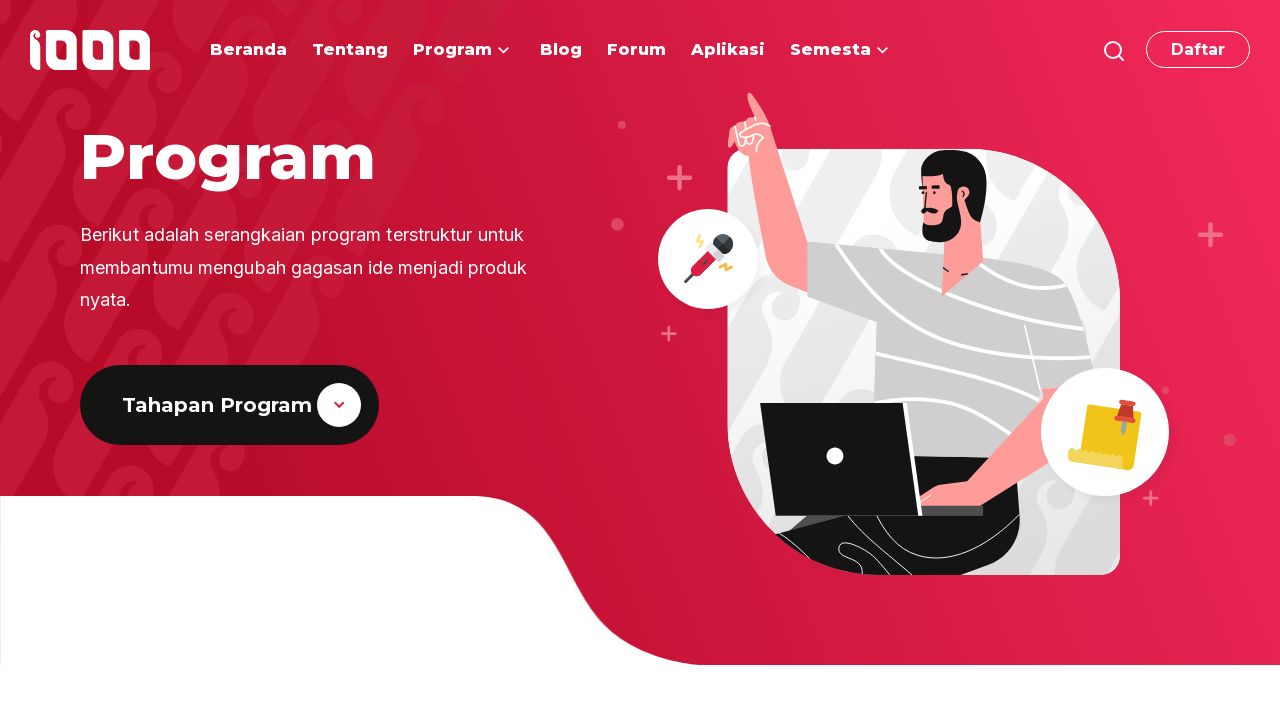

Clicked Mentor link at (764, 361) on internal:role=link[name="Mentor"i]
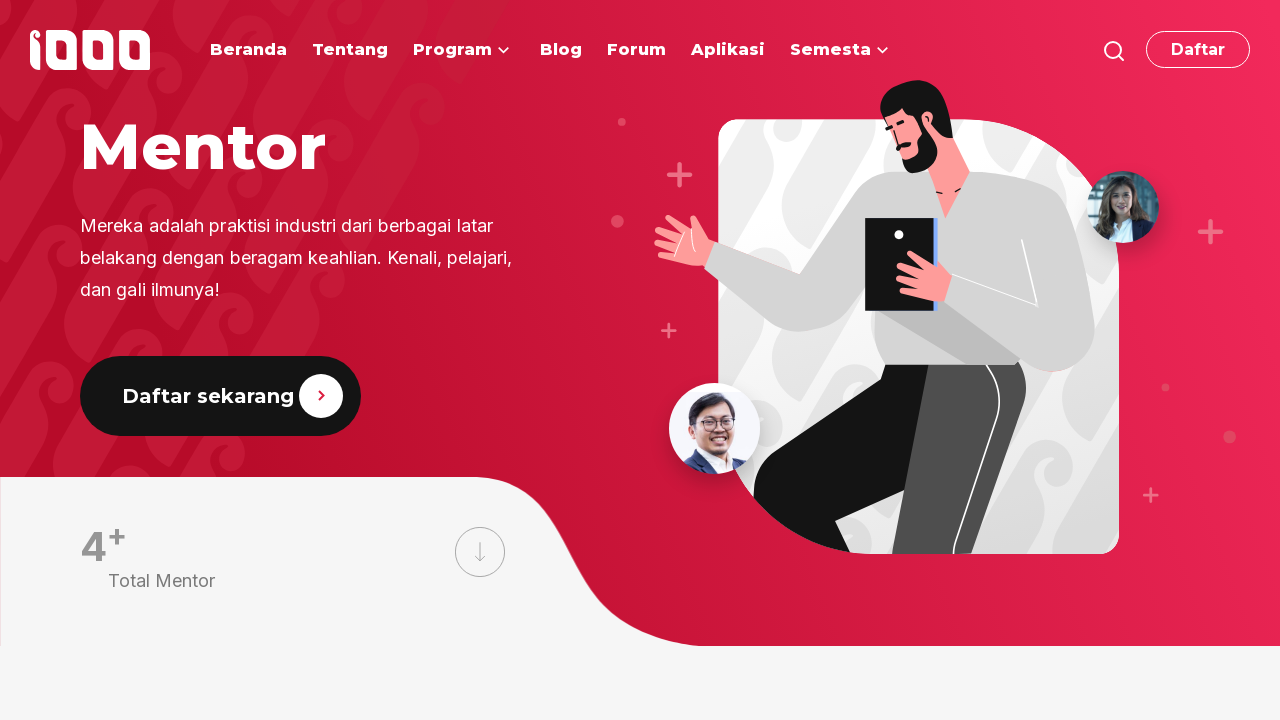

Clicked Startup link at (765, 360) on internal:role=link[name="Startup"s]
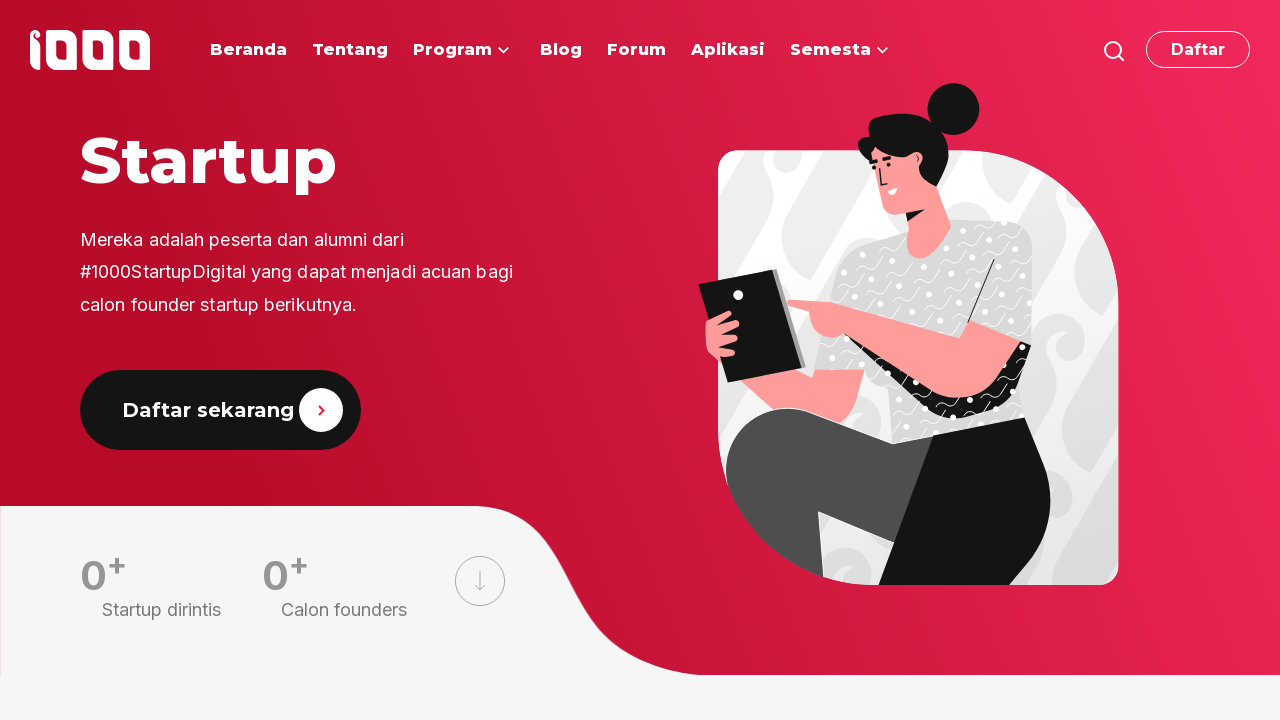

Clicked Penggerak link at (779, 361) on internal:role=link[name="Penggerak"i]
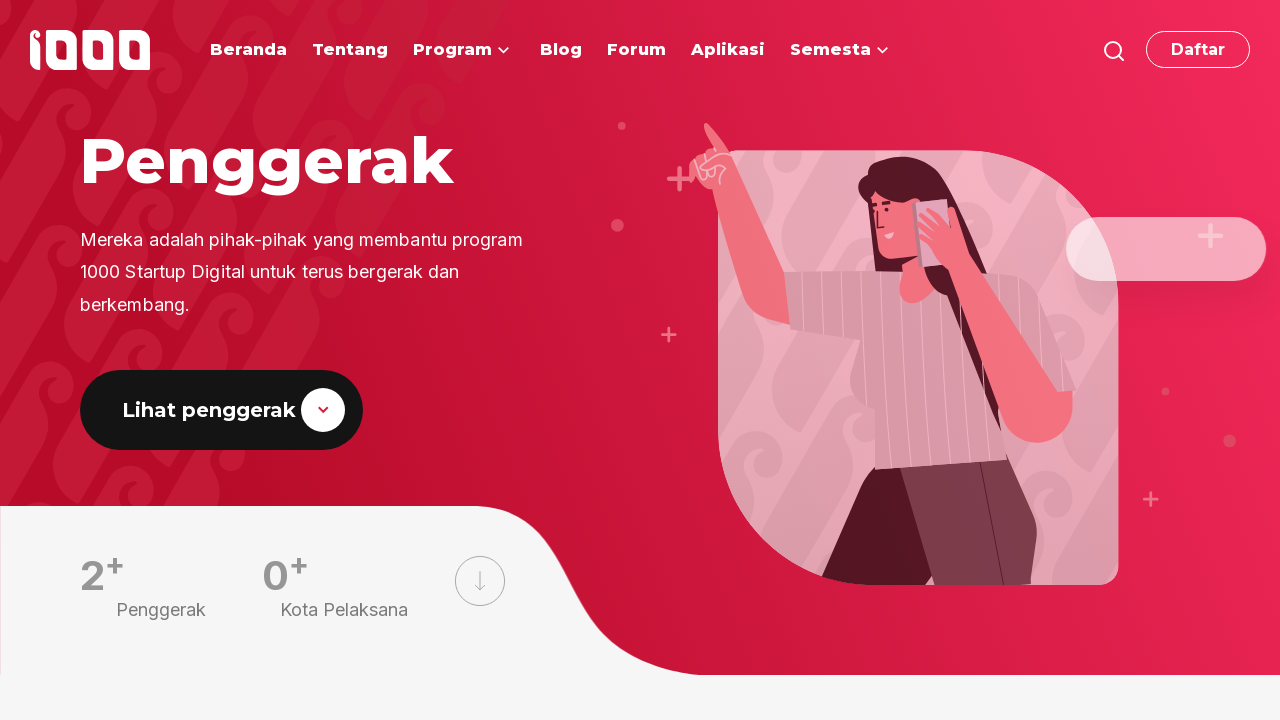

Navigated back to home page
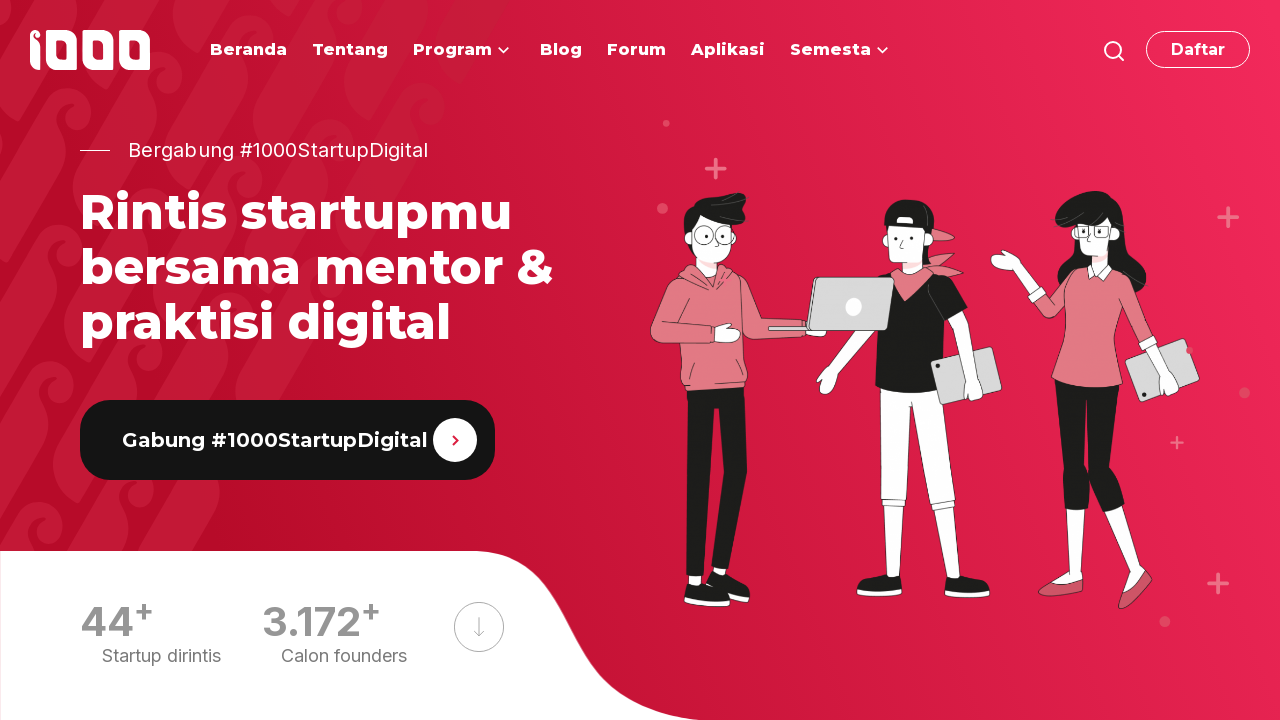

Clicked Buku Saku Rintisan link at (992, 360) on internal:role=link[name="Buku Saku Rintisan"i]
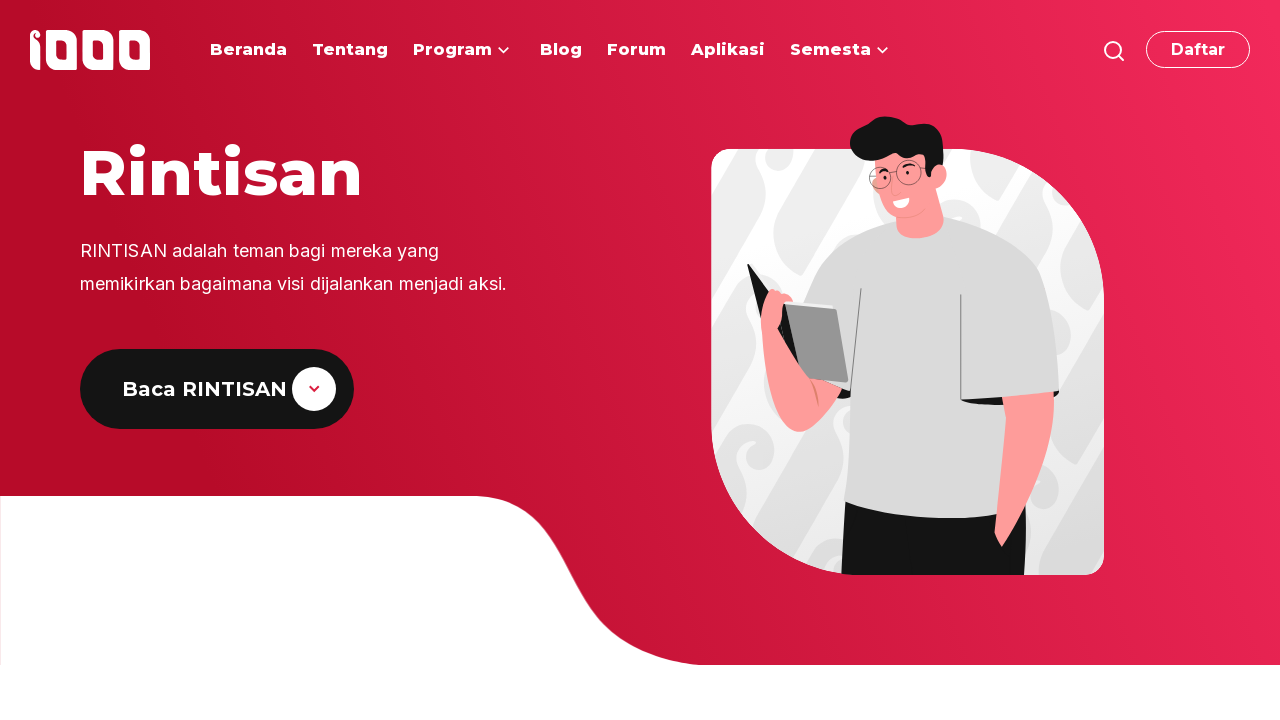

Navigated back to home page
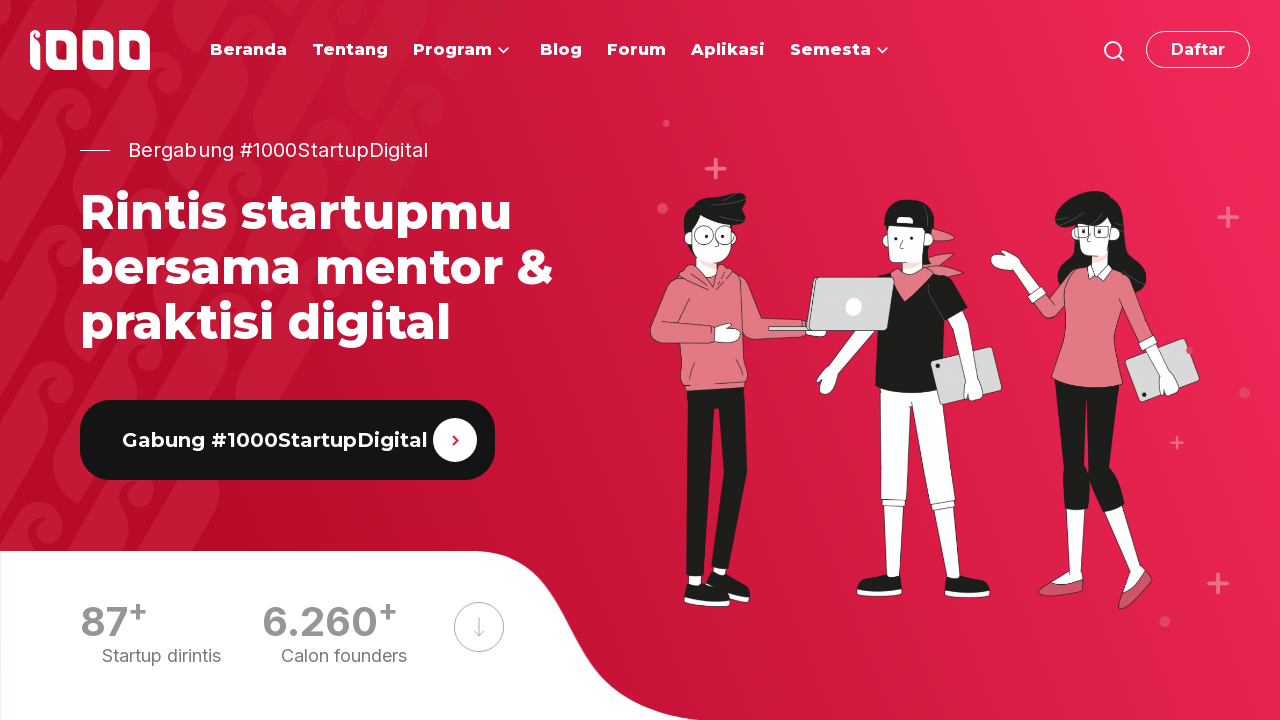

Clicked Sekolah Beta Kelas Daring link at (992, 361) on internal:role=link[name="Sekolah Beta Kelas Daring"i]
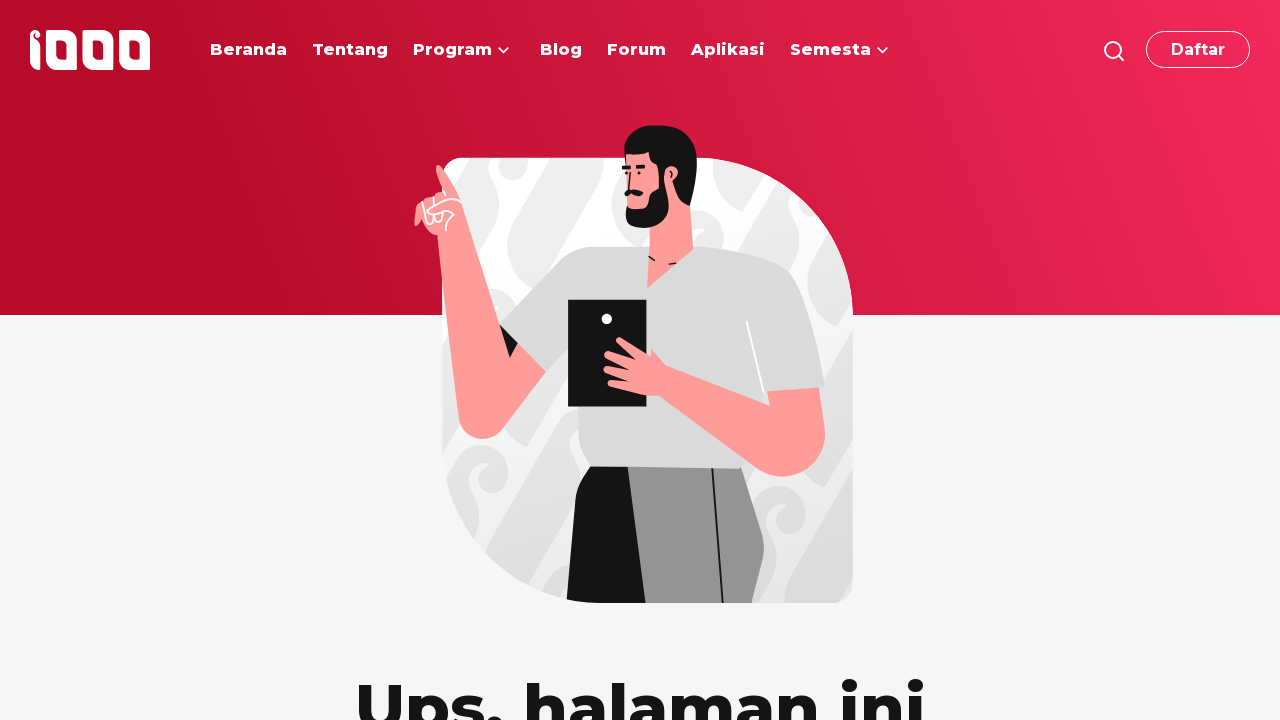

Navigated back to home page
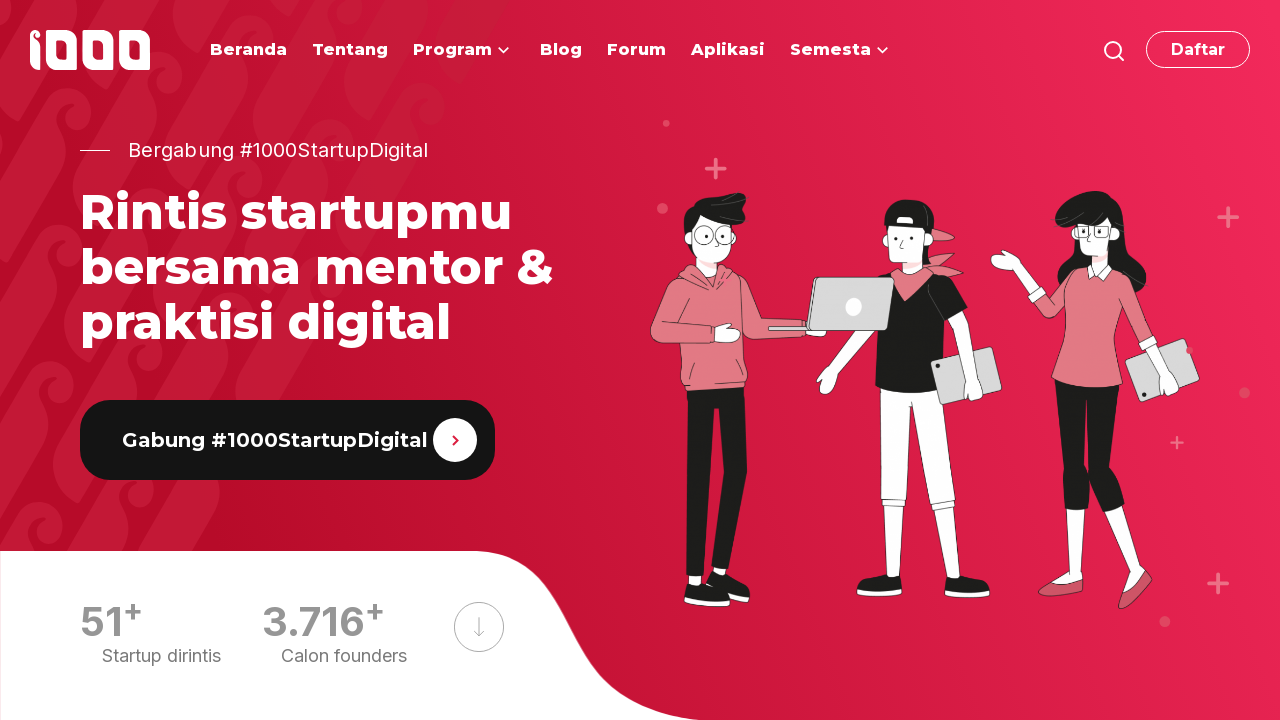

Clicked Cakap Startup link at (975, 360) on #menu-item-10224 >> internal:role=link[name="Cakap Startup"i]
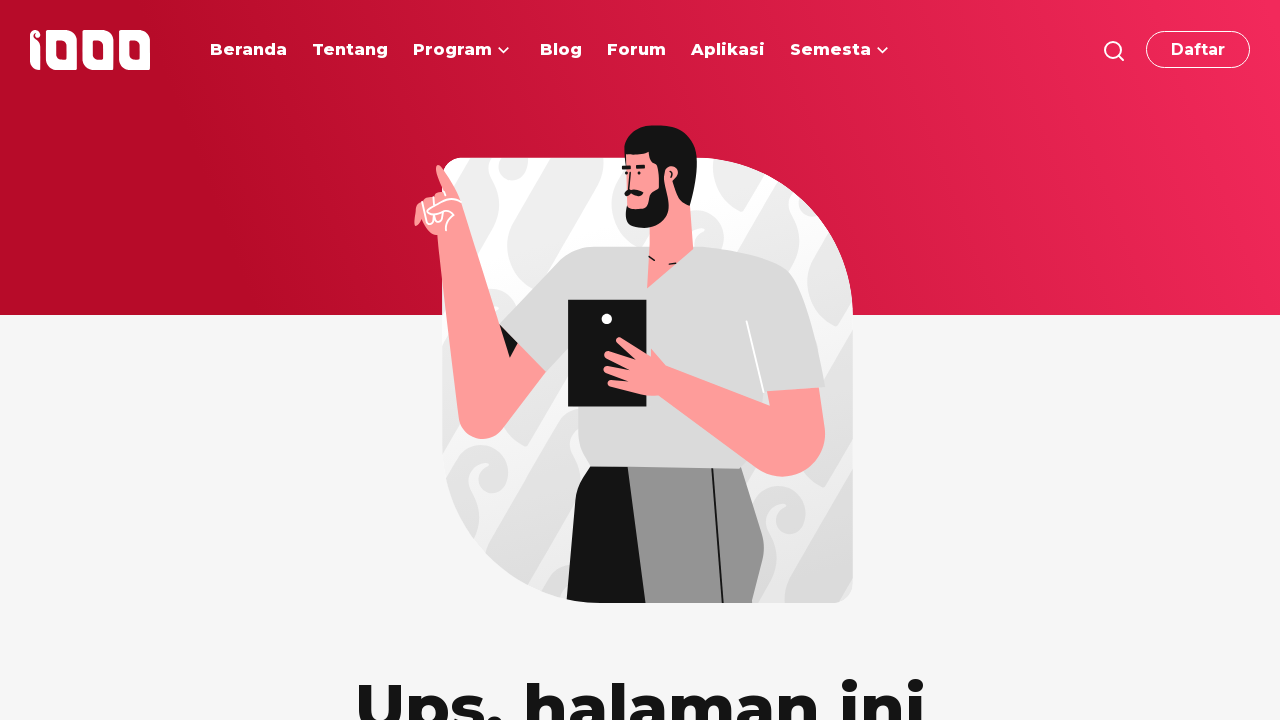

Navigated back to home page
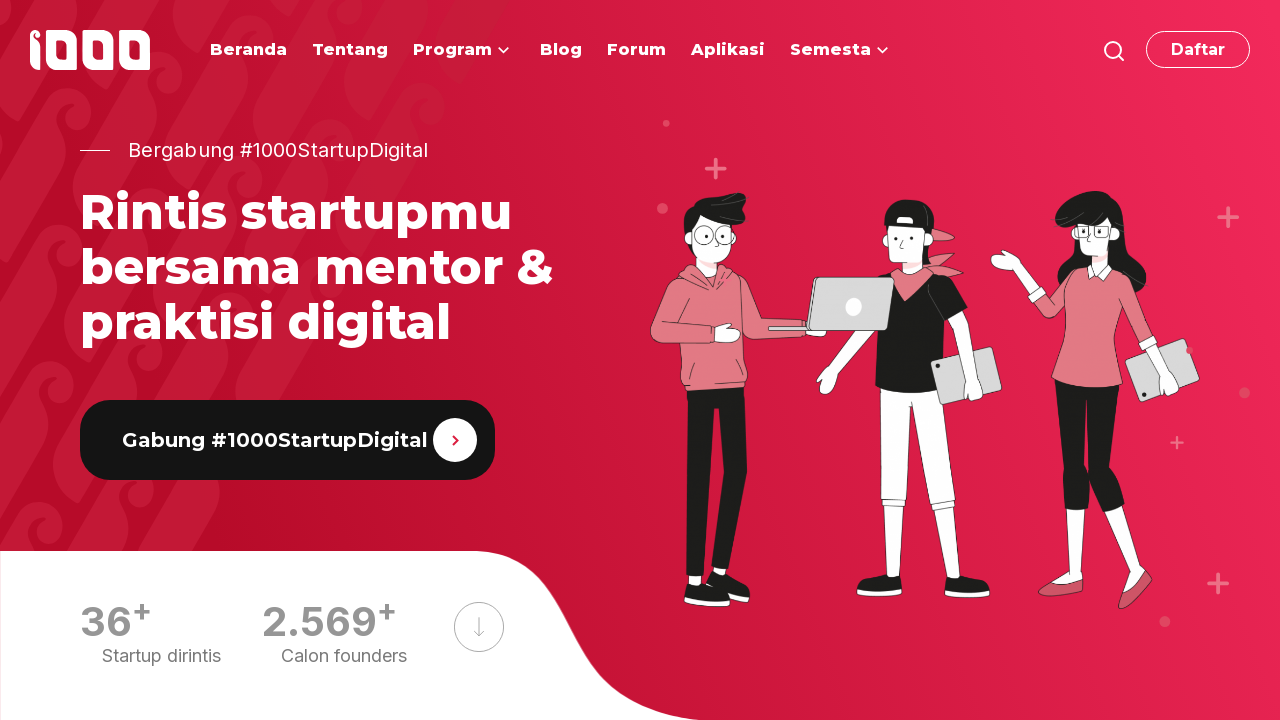

Clicked Komunitas link at (1142, 361) on internal:role=link[name="Komunitas"i]
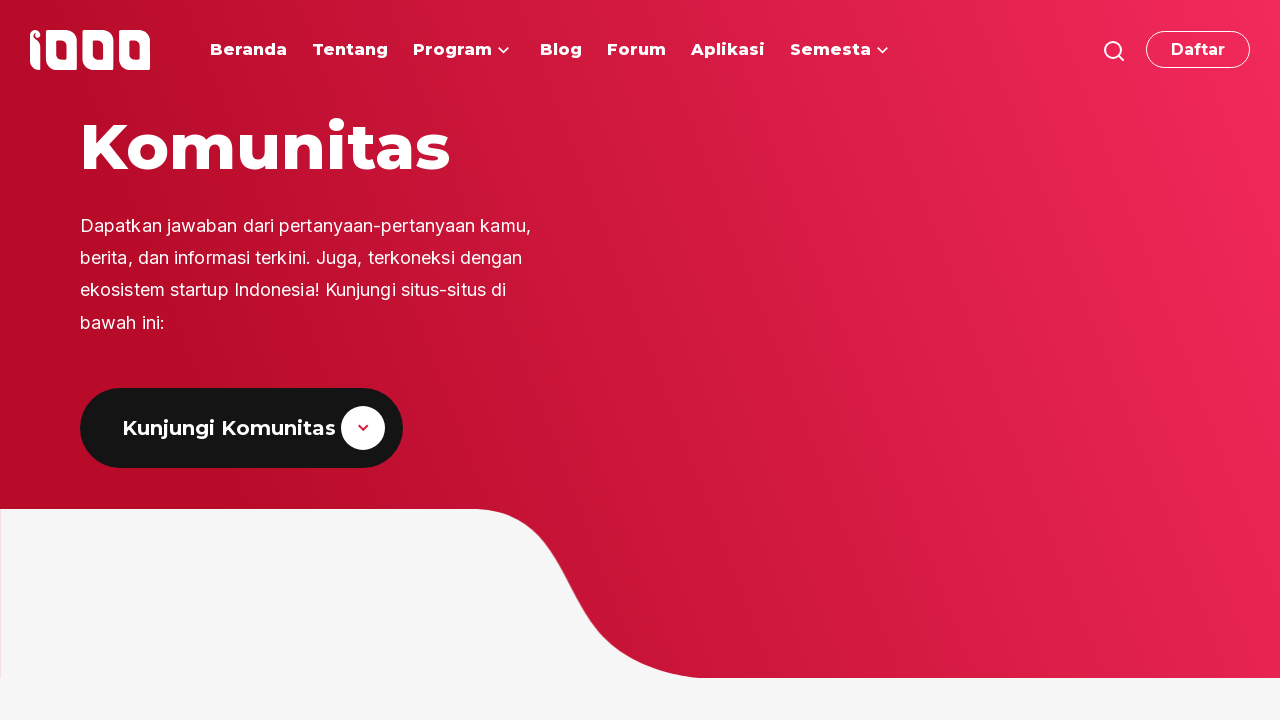

Clicked Kalender link at (1135, 360) on internal:role=link[name="Kalender"i]
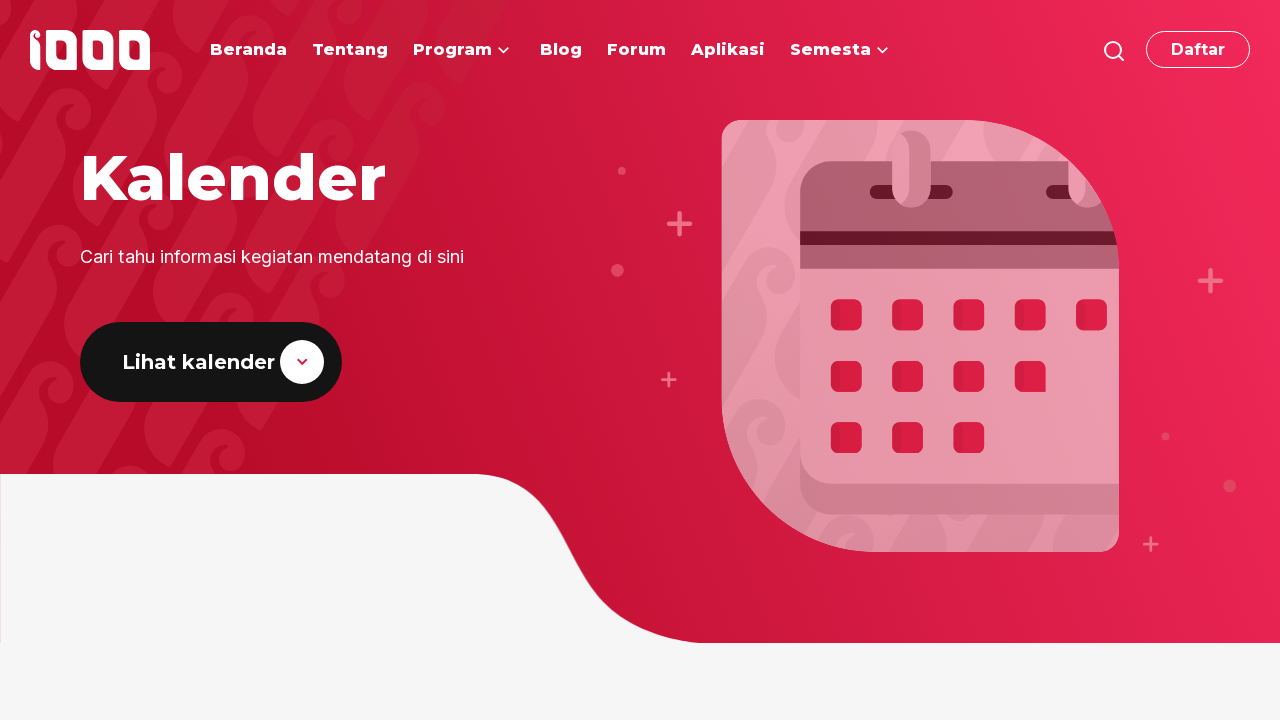

Clicked FAQ link at (1116, 360) on internal:role=link[name="FAQ"i]
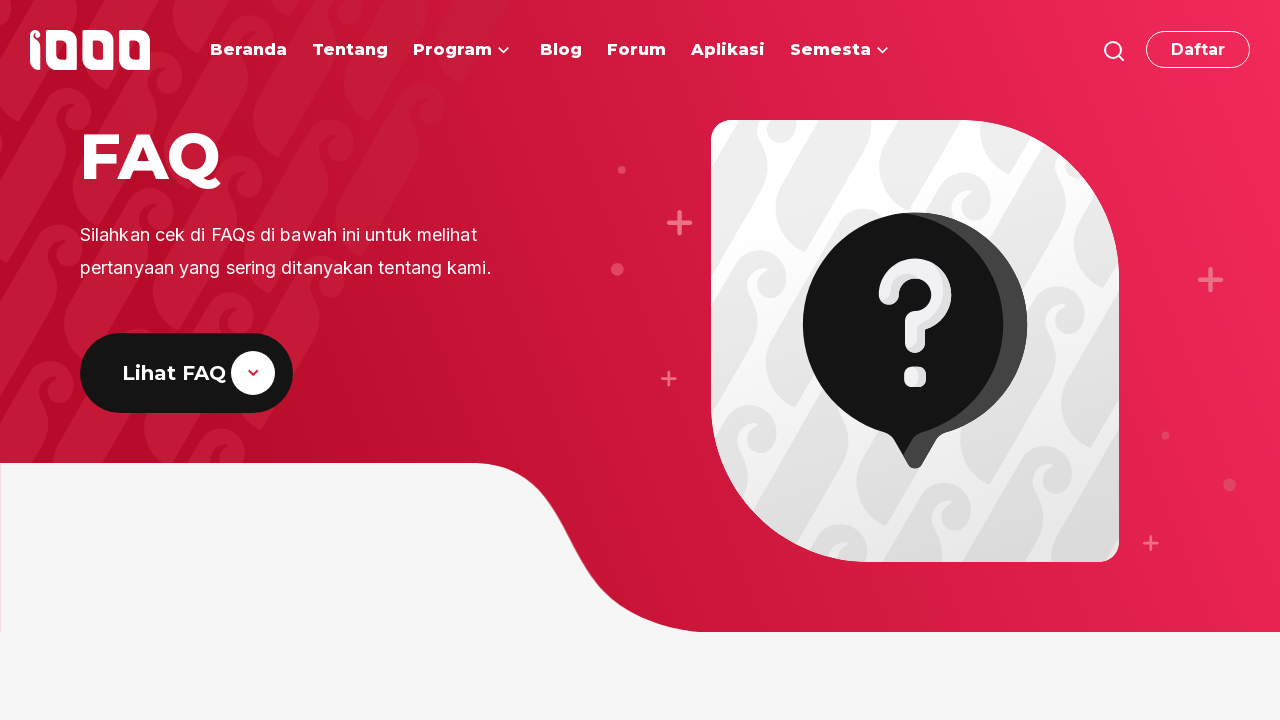

Clicked Brand Guideline link at (1163, 360) on internal:role=link[name="Brand Guideline"i]
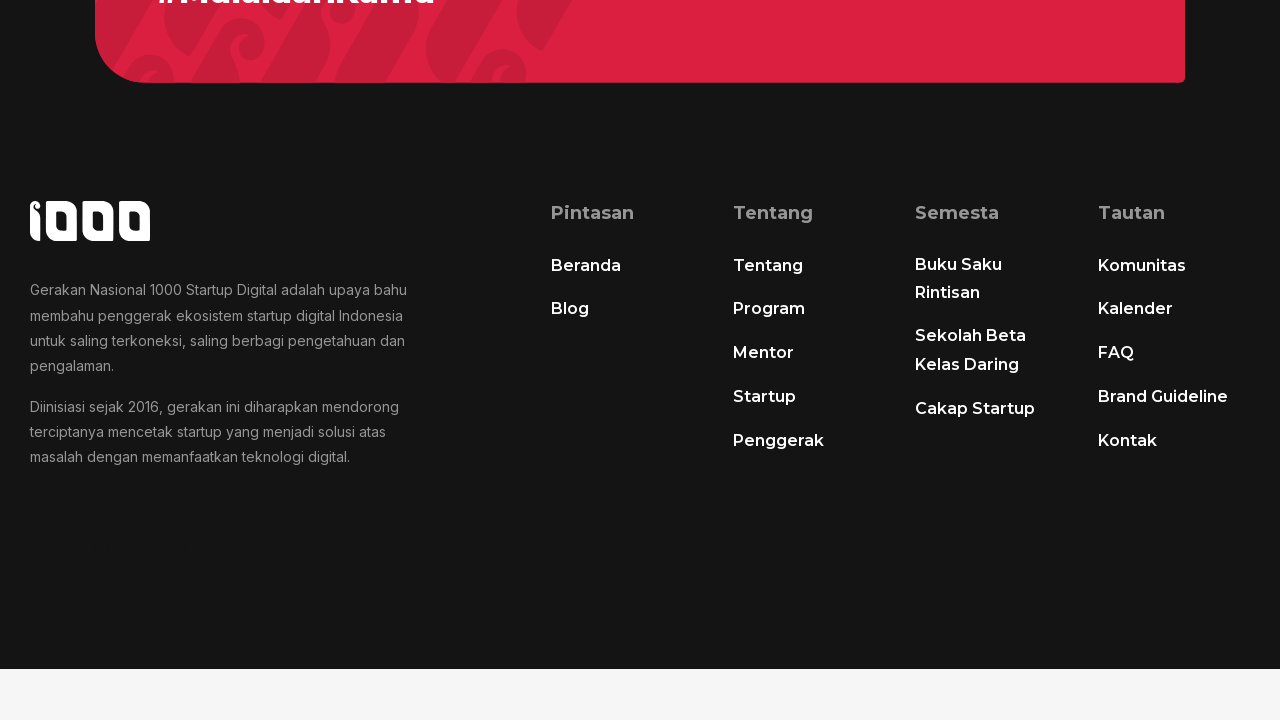

Clicked Kontak link at (1127, 231) on internal:role=link[name="Kontak"i]
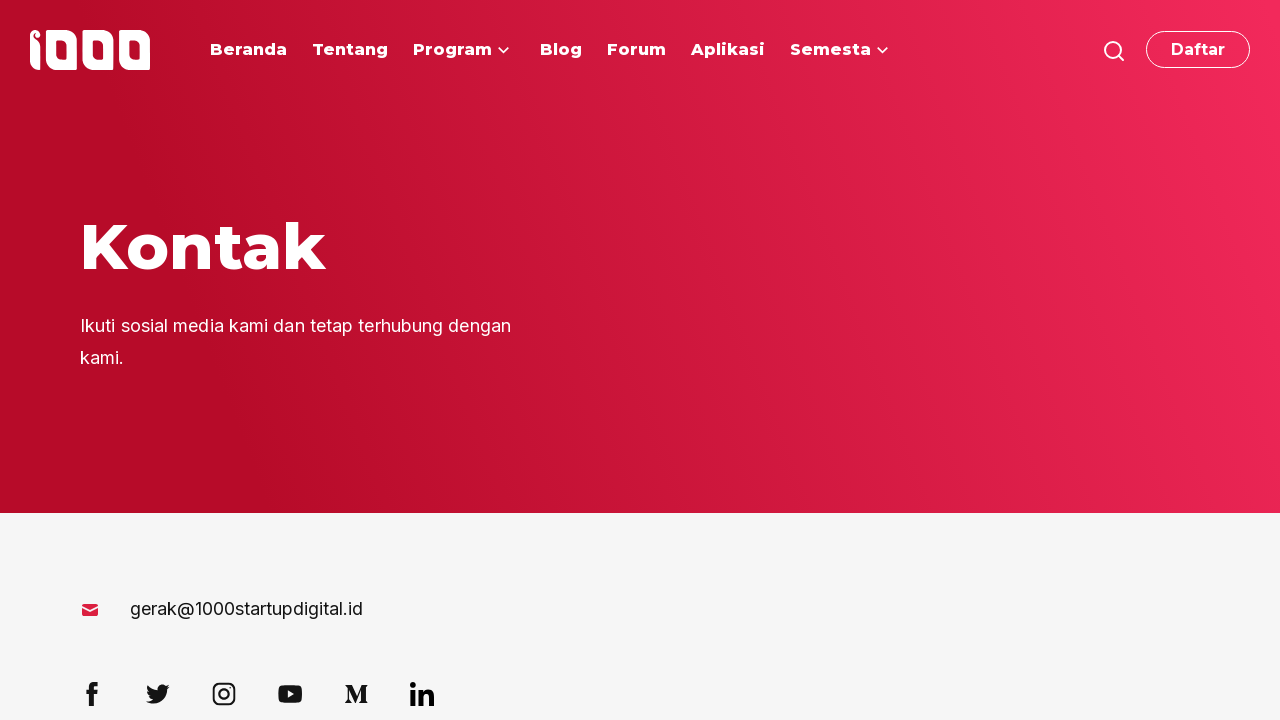

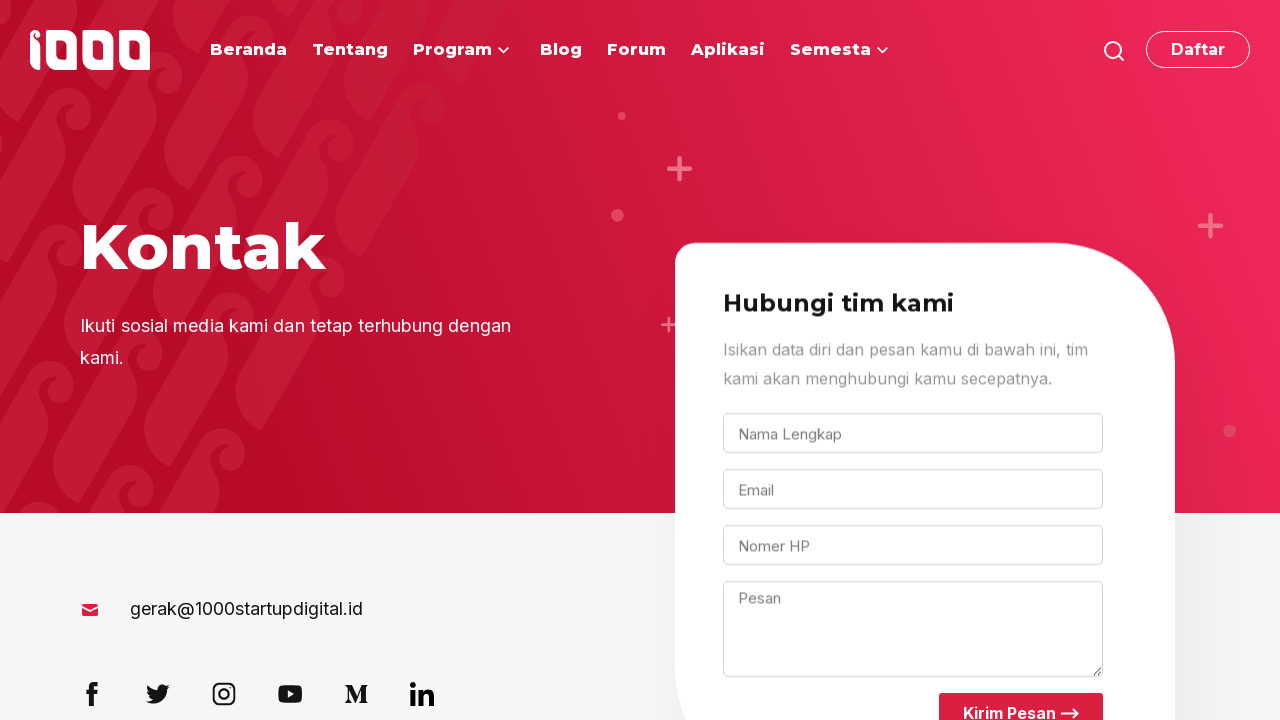